Tests window handle functionality by clicking a button to open a new window, switching to it, filling a form with first and last name, then closing the child window and returning to the parent window.

Starting URL: https://www.hyrtutorials.com/p/window-handles-practice.html

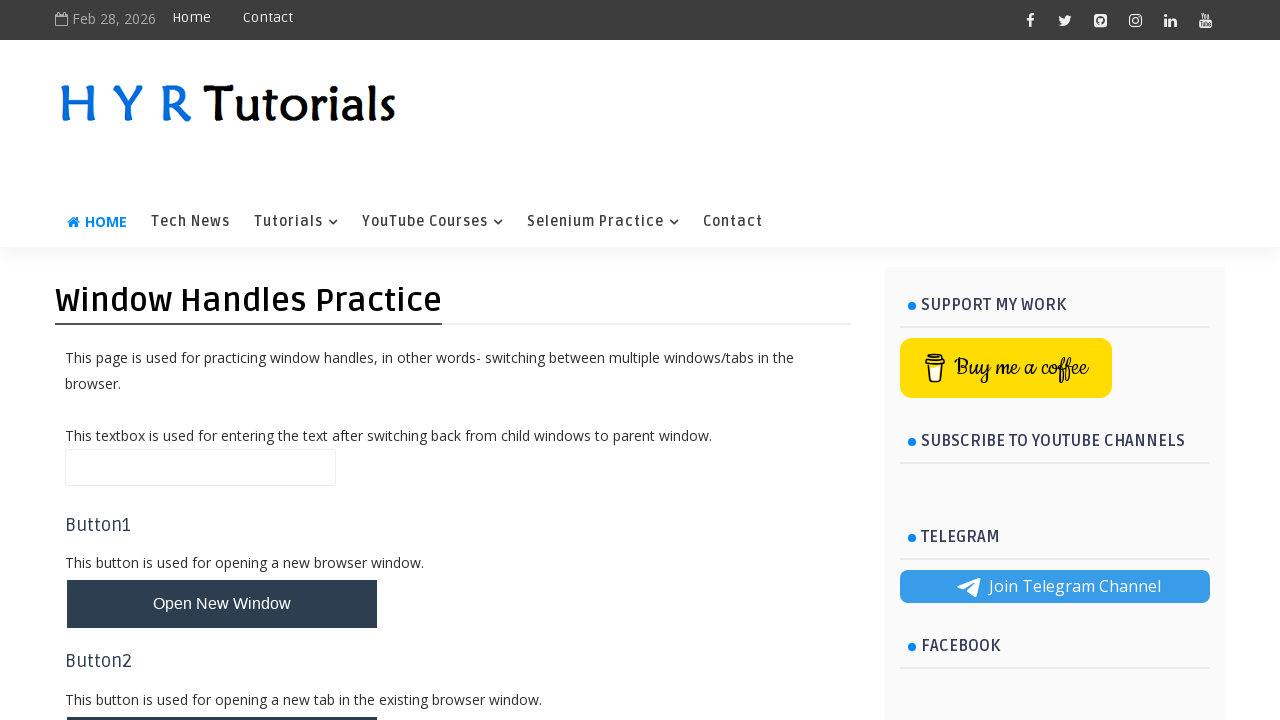

Clicked button to open new window at (222, 604) on #newWindowBtn
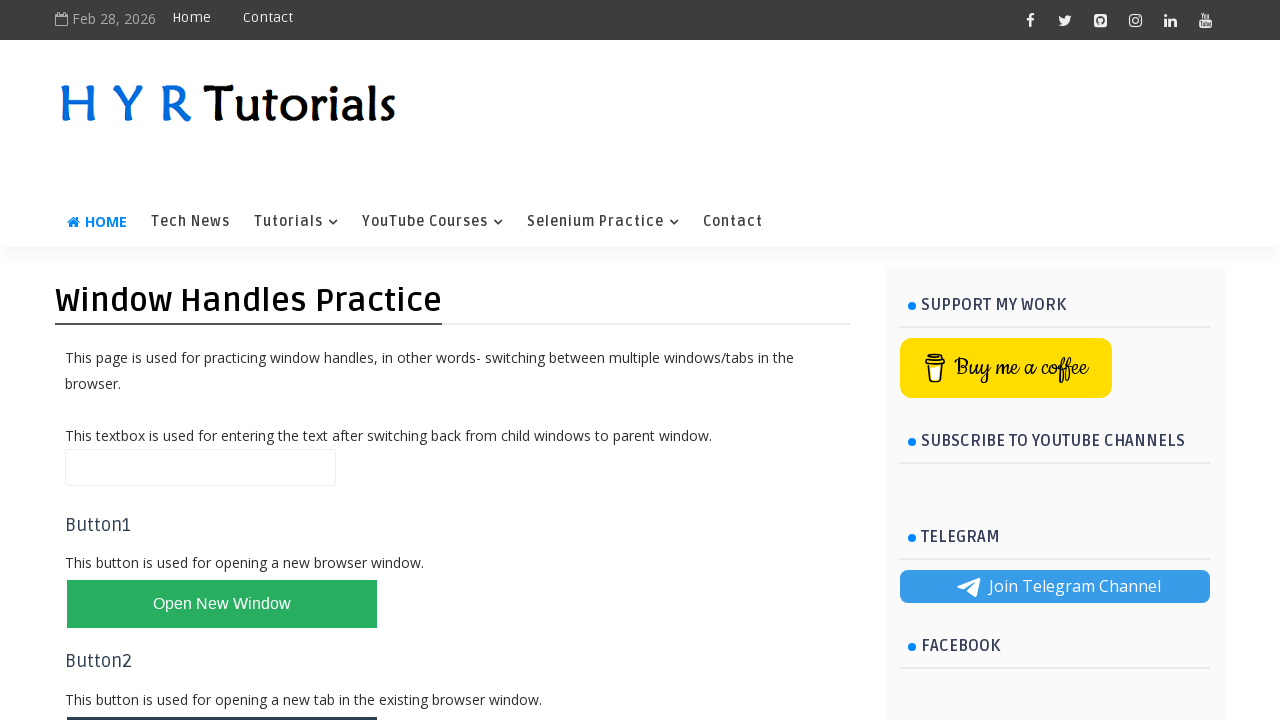

Captured new child window handle
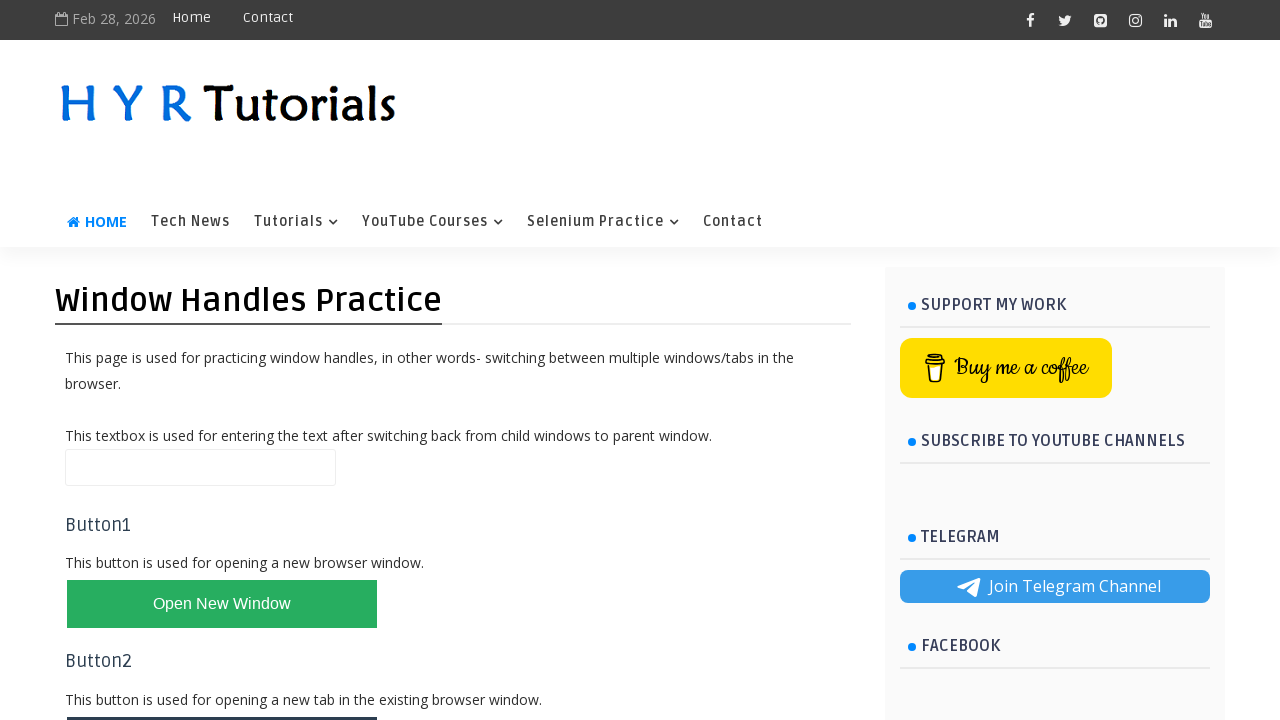

Child window finished loading
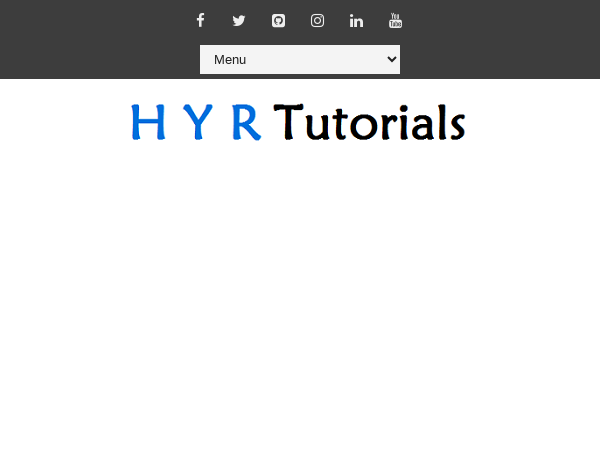

Filled first name field with 'Ranjith' in child window on #firstName
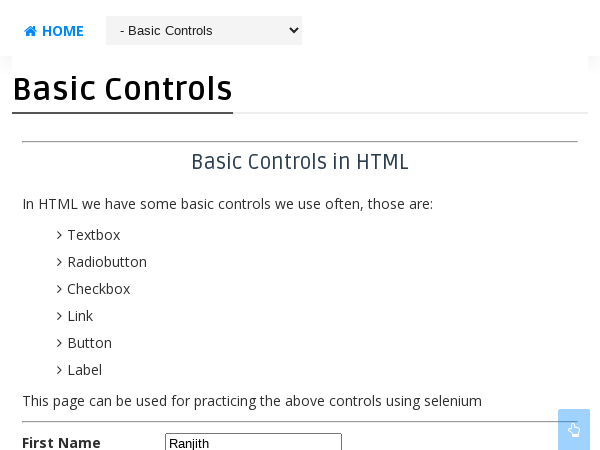

Filled last name field with 'Kumar' in child window on #lastName
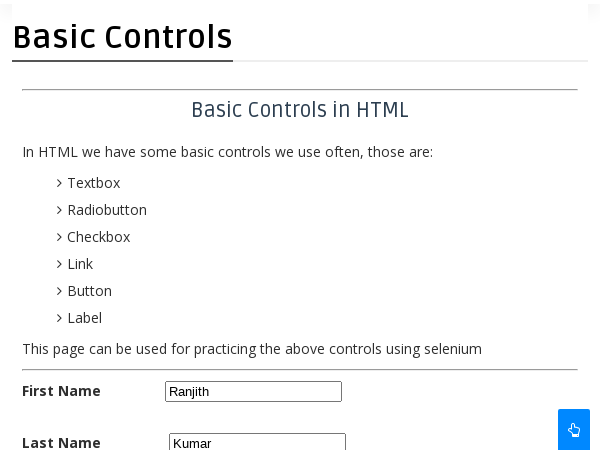

Closed child window
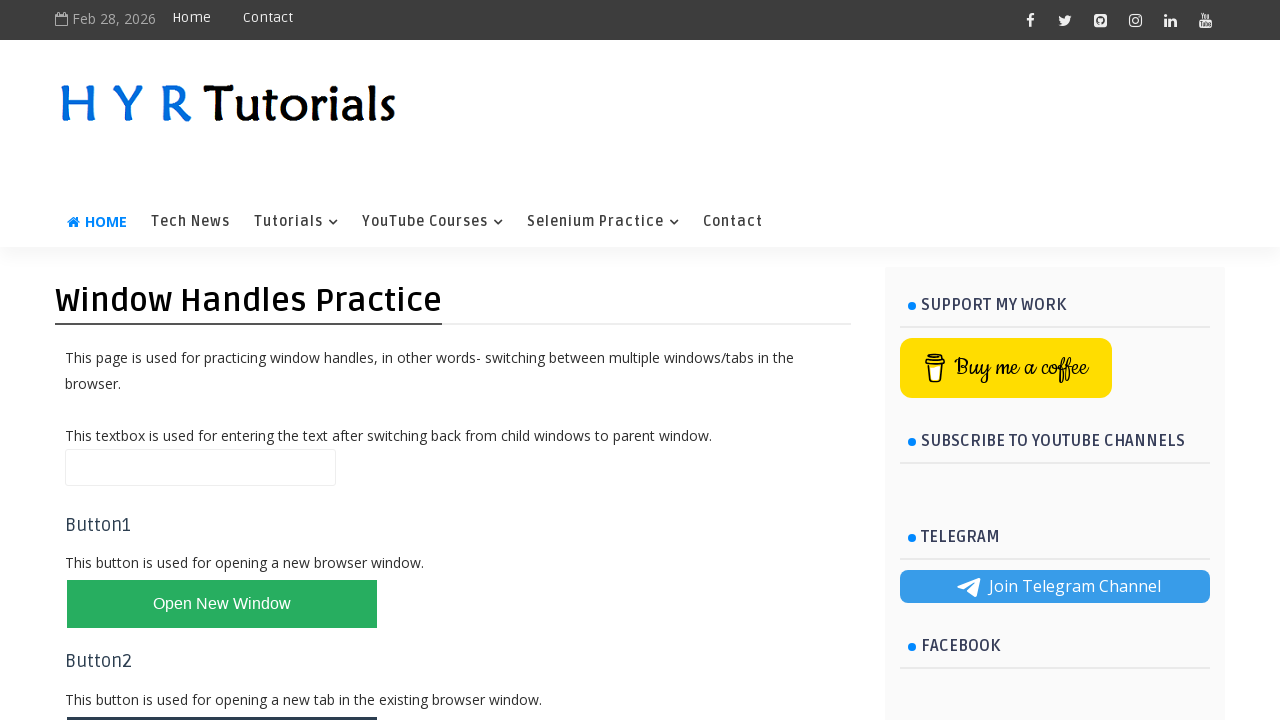

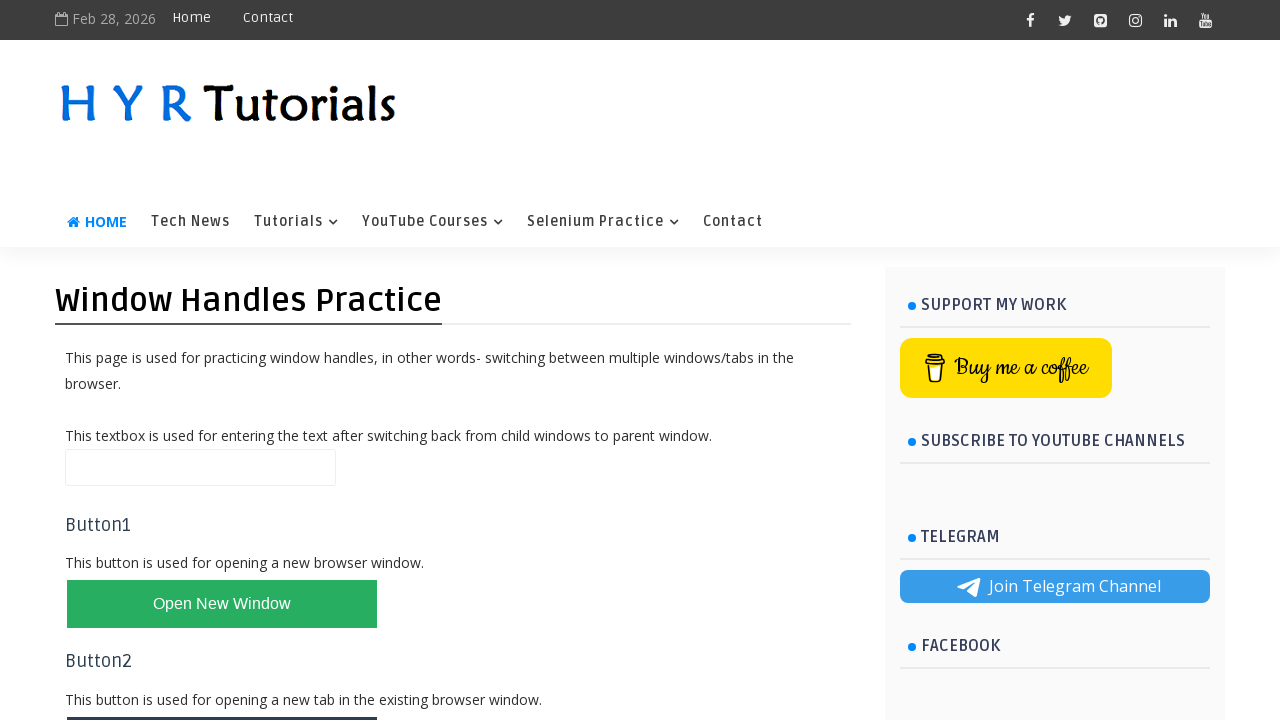